Navigates to IFTTT website, counts links and images on the page, then clicks on "Start today" link

Starting URL: https://ifttt.com/

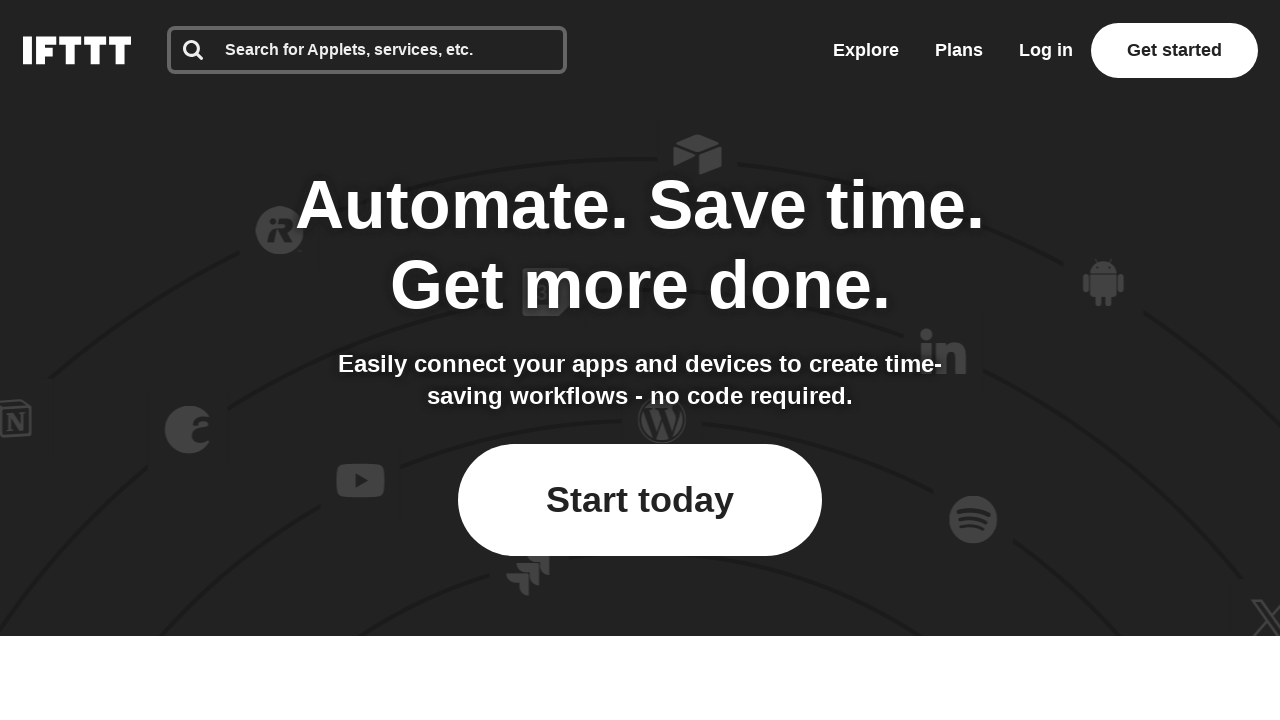

Navigated to IFTTT website
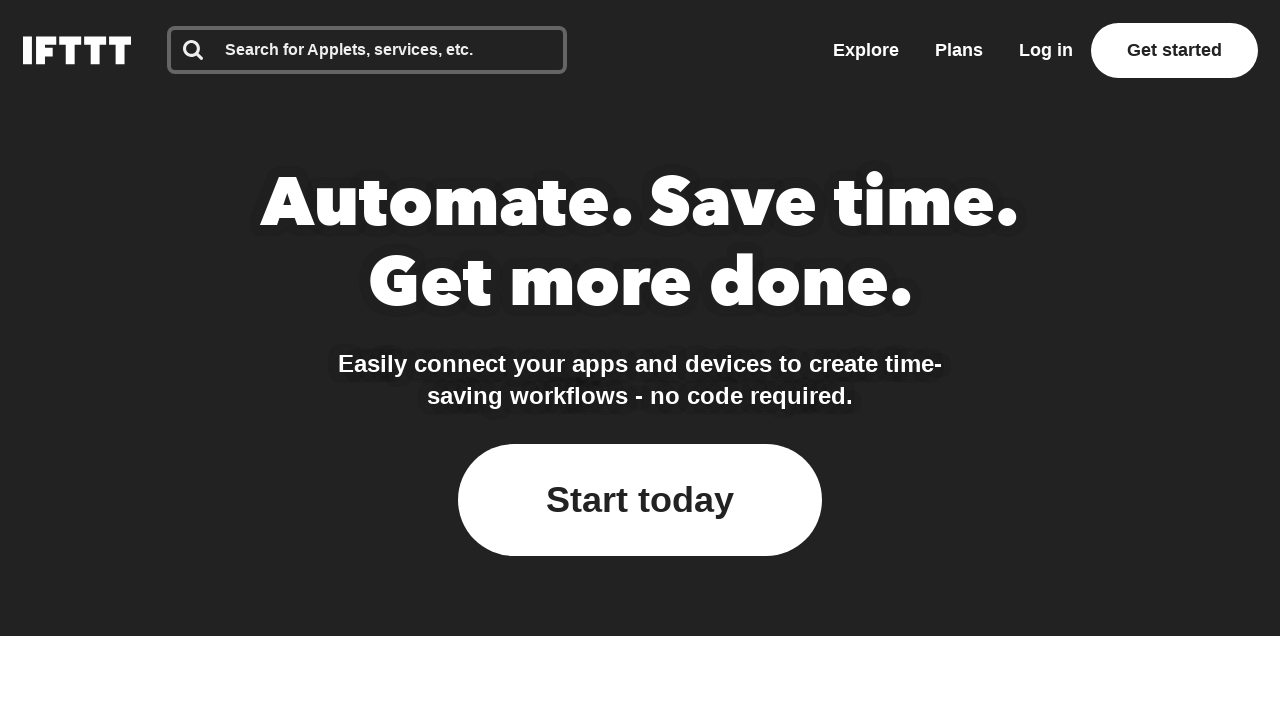

Found and counted 154 links on the page
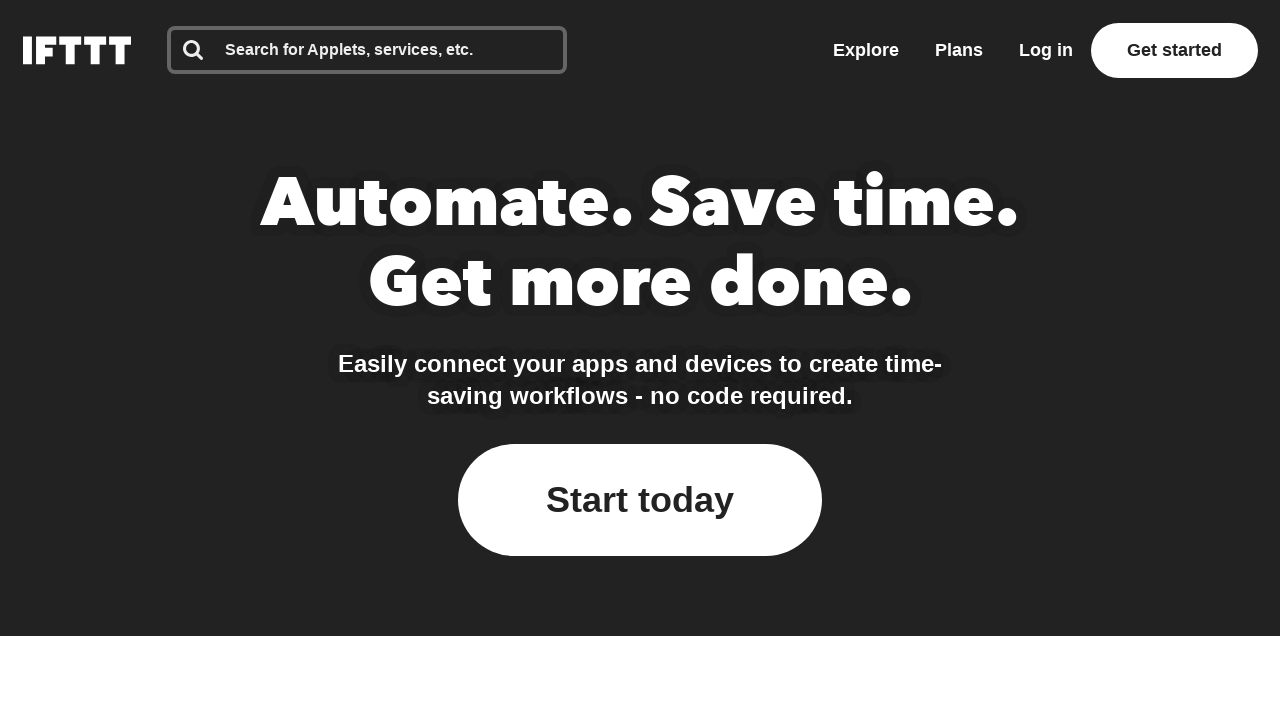

Found and counted 246 images on the page
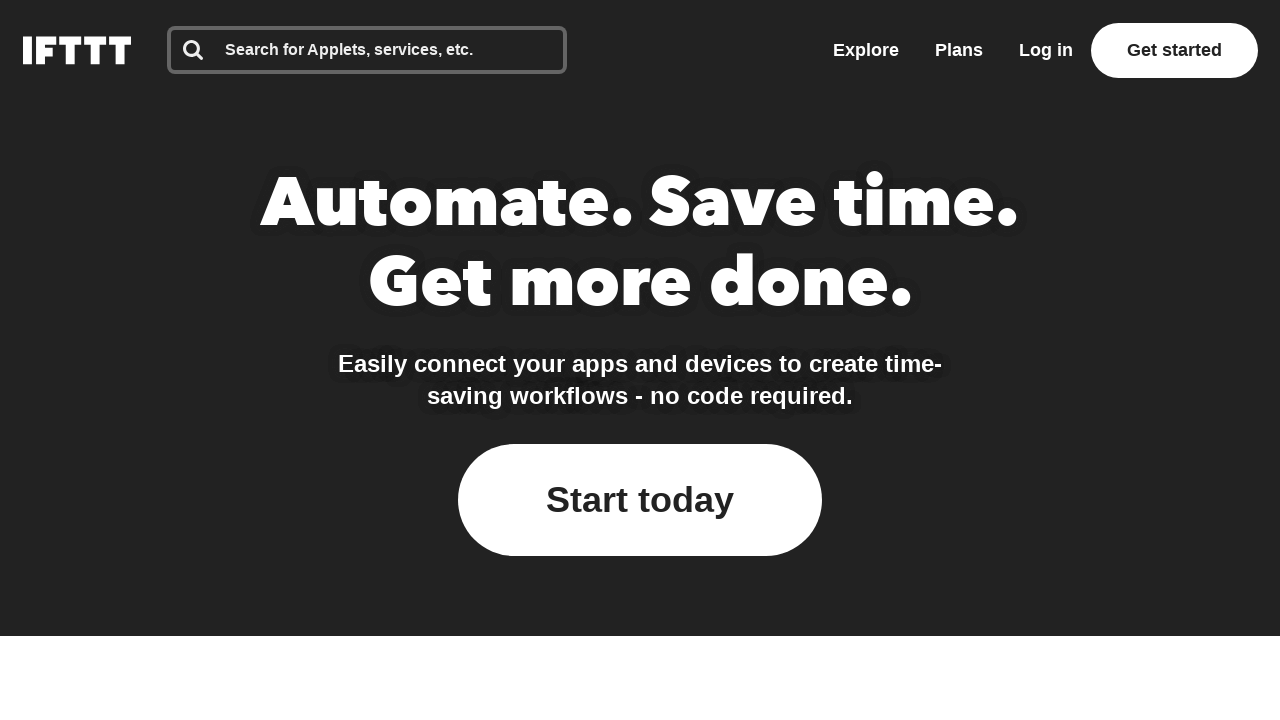

Clicked on 'Start today' link at (640, 500) on text='Start today'
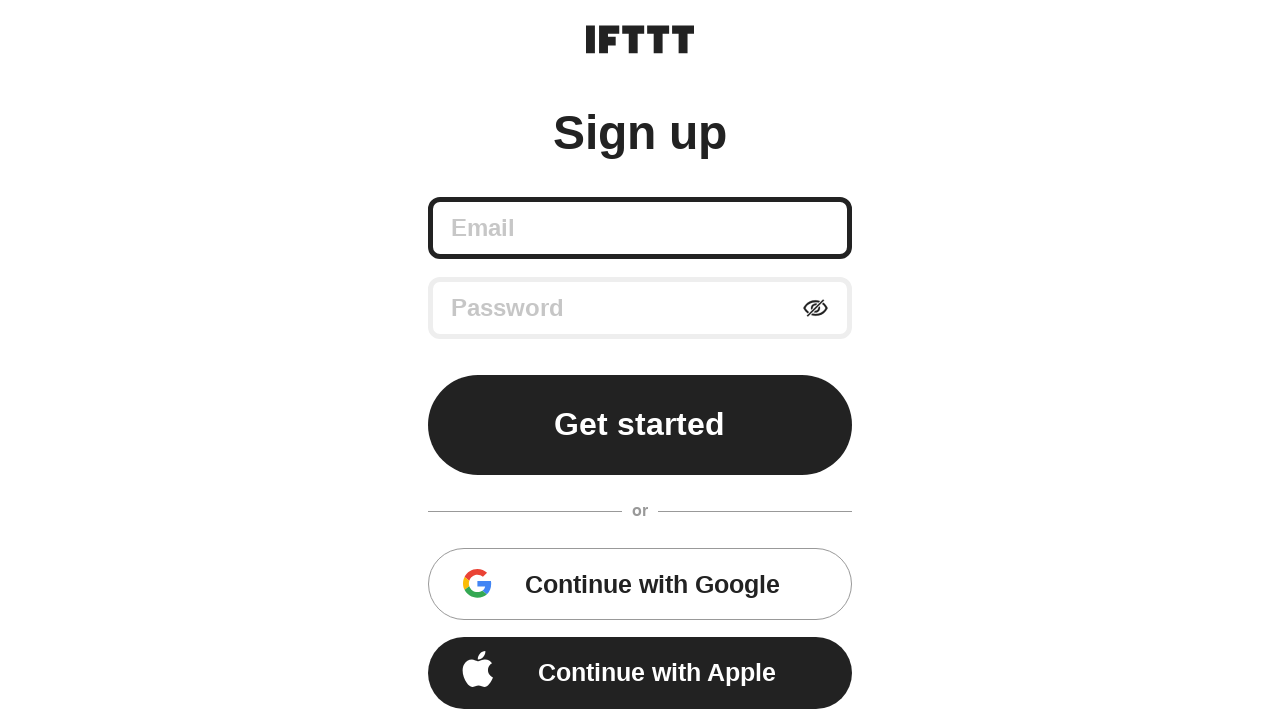

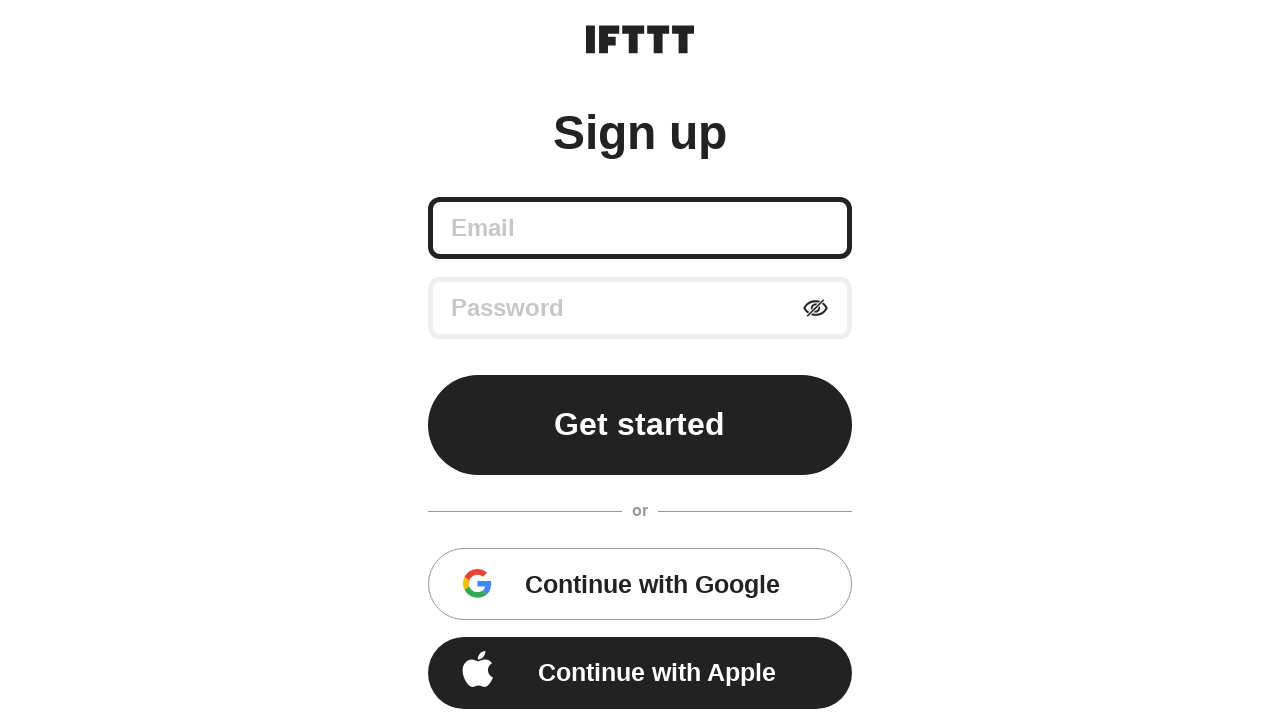